Tests that the top text on the dynamic content page changes after a page refresh

Starting URL: http://the-internet.herokuapp.com/dynamic_content

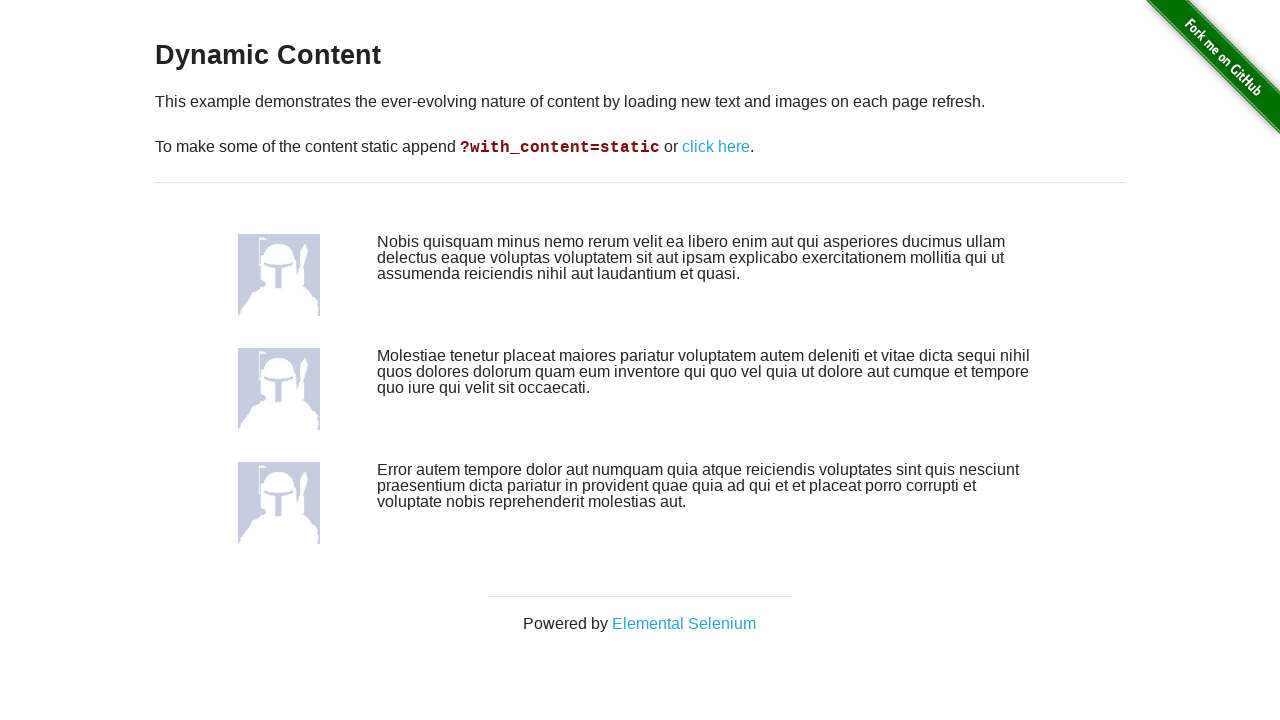

Navigated to dynamic content page
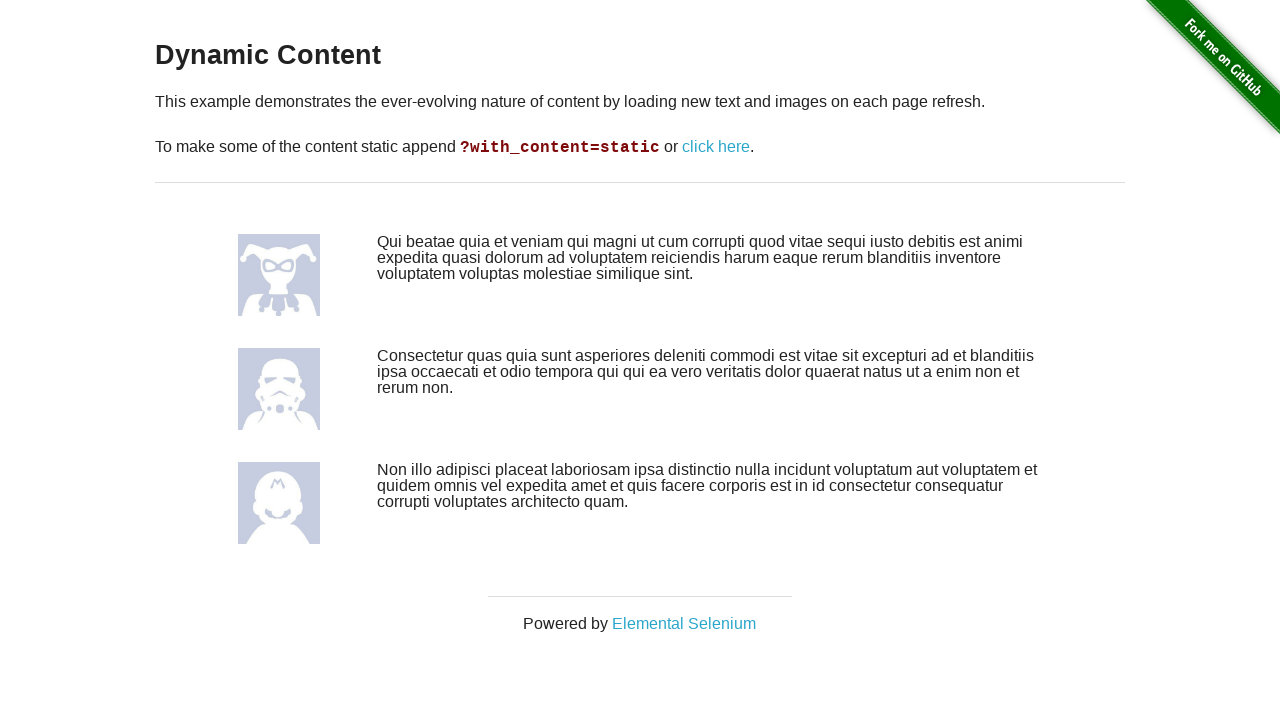

Retrieved initial top text: '
            Qui beatae quia et veniam qui magni ut cum corrupti quod vitae sequi iusto debitis est animi expedita quasi dolorum ad voluptatem reiciendis harum eaque rerum blanditiis inventore voluptatem voluptas molestiae similique sint.
          '
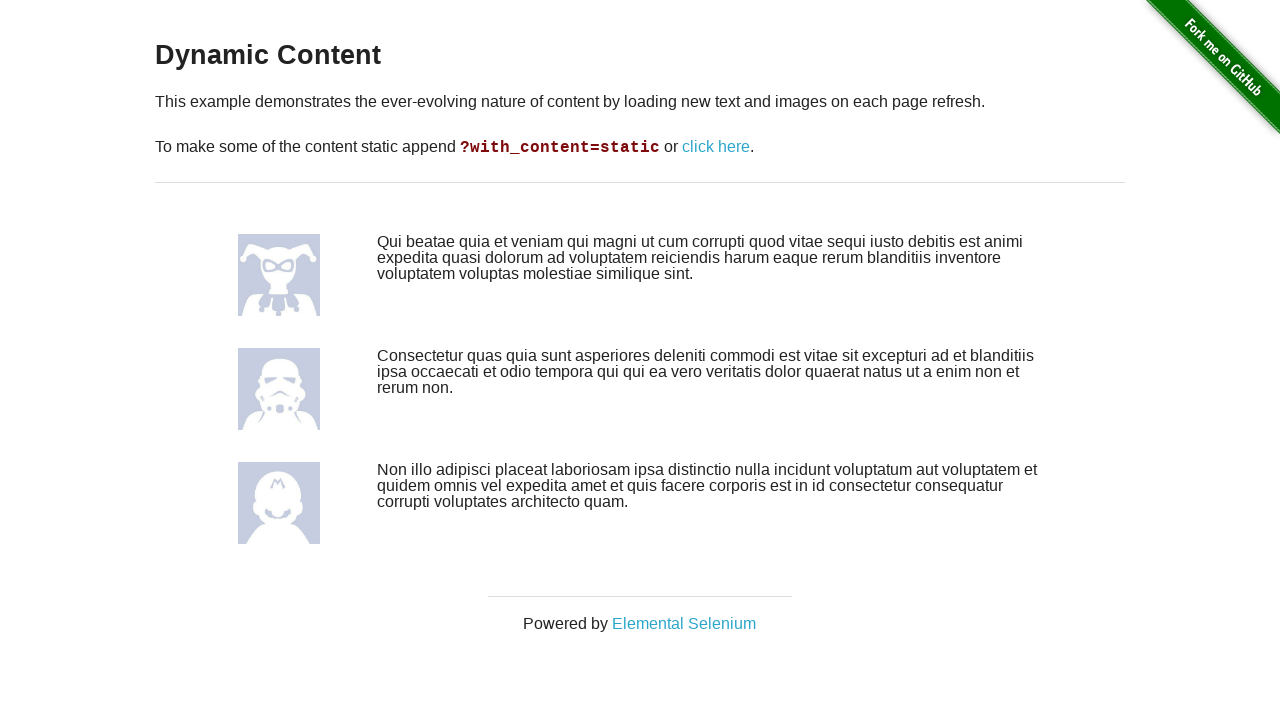

Refreshed the page
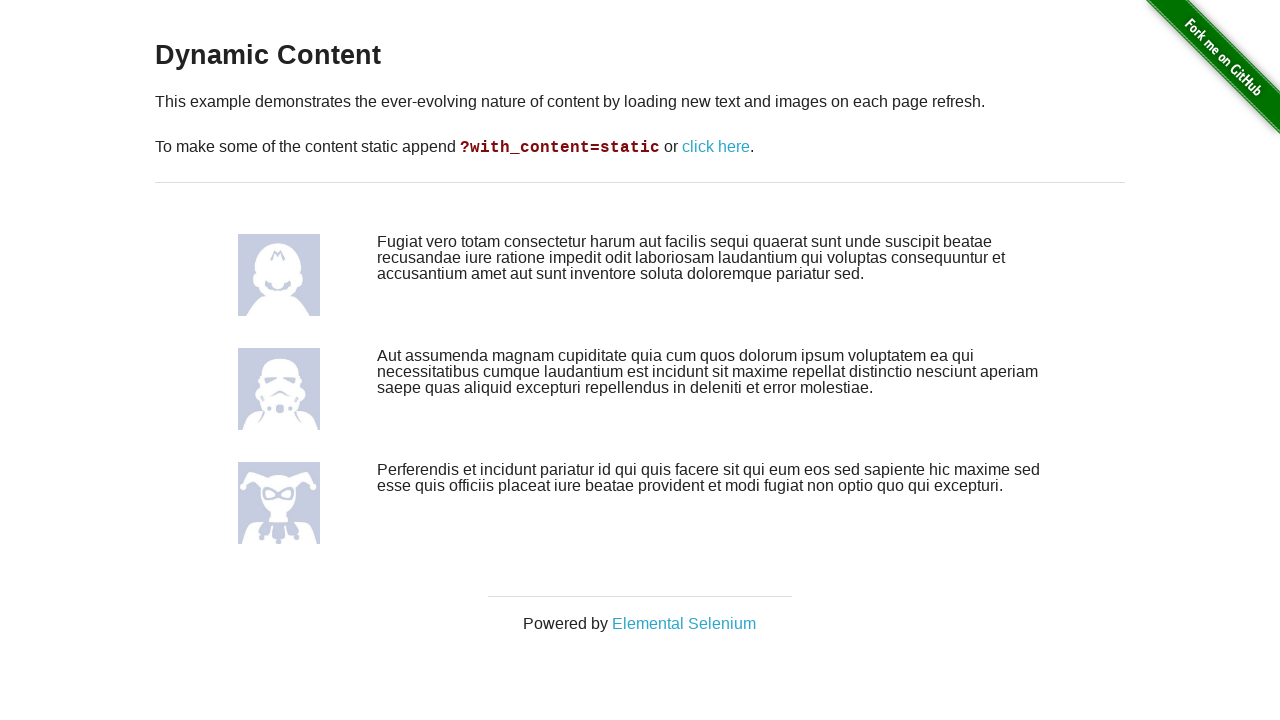

Retrieved top text after refresh: '
            Fugiat vero totam consectetur harum aut facilis sequi quaerat sunt unde suscipit beatae recusandae iure ratione impedit odit laboriosam laudantium qui voluptas consequuntur et accusantium amet aut sunt inventore soluta doloremque pariatur sed.
          '
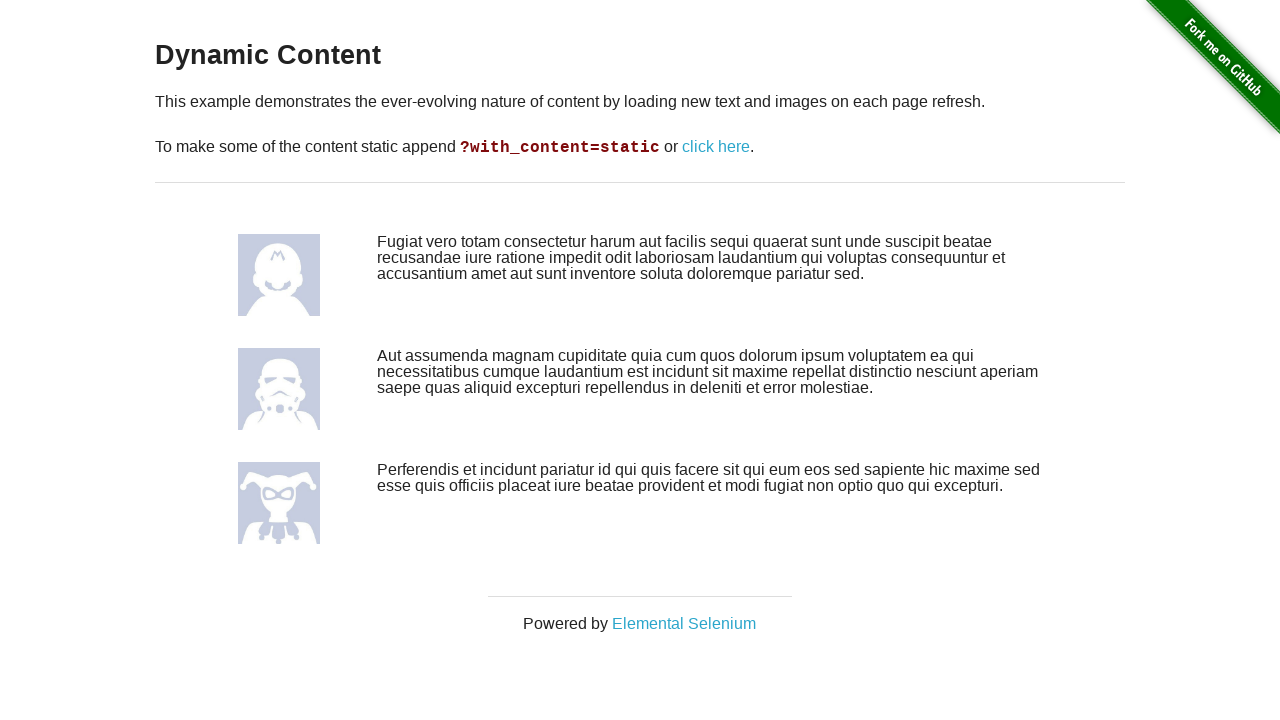

Assertion passed: top text changed after refresh
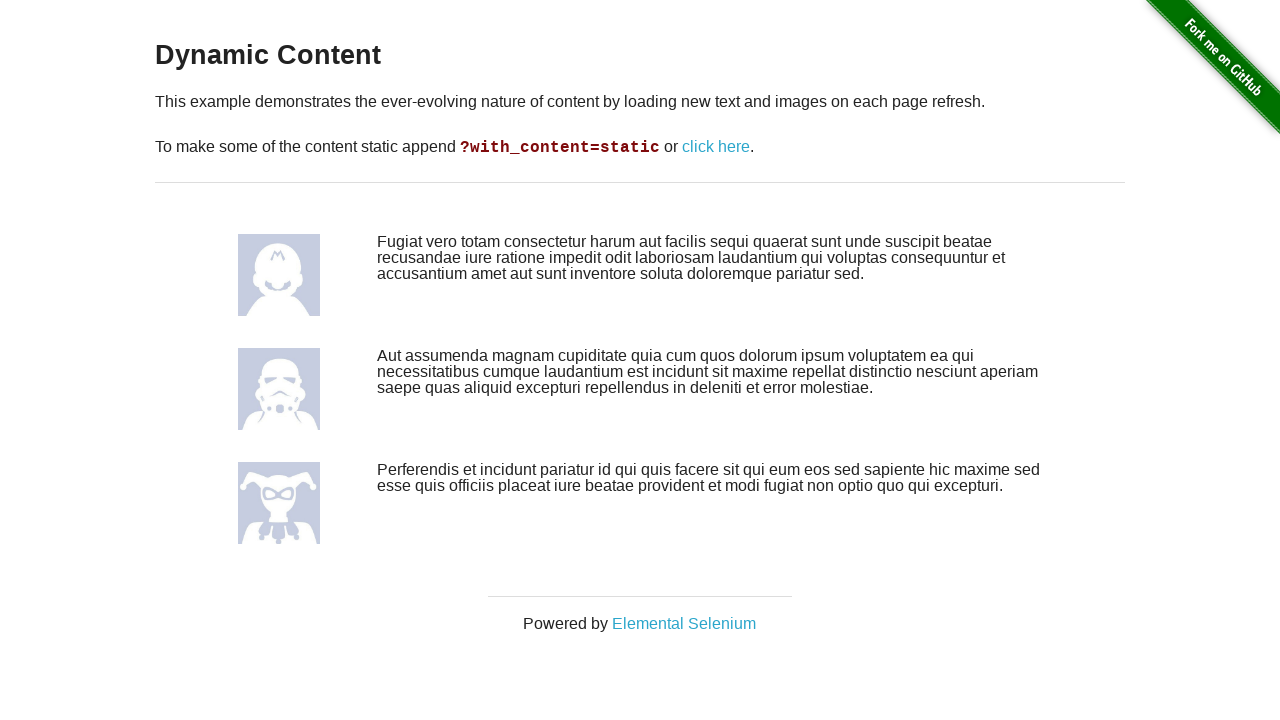

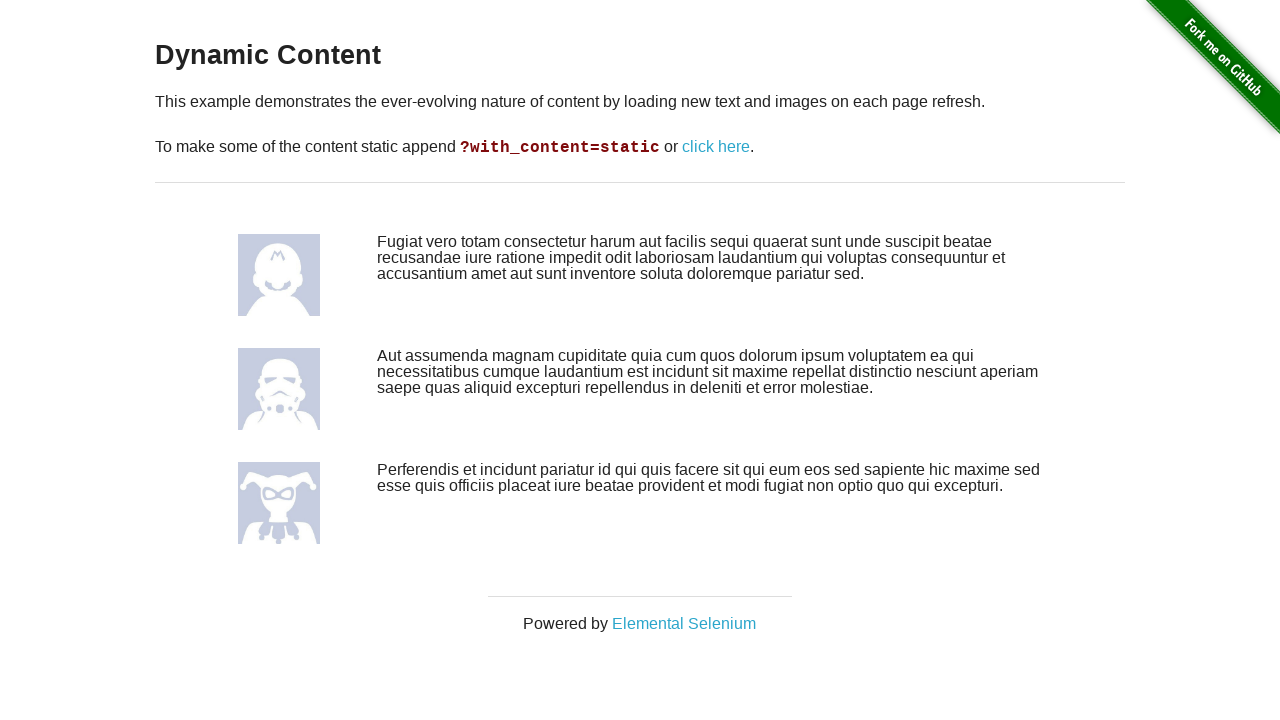